Tests keyboard input controls for a Snake game by pressing arrow keys and verifying direction changes

Starting URL: https://kissmartin.github.io/Snake_Project/

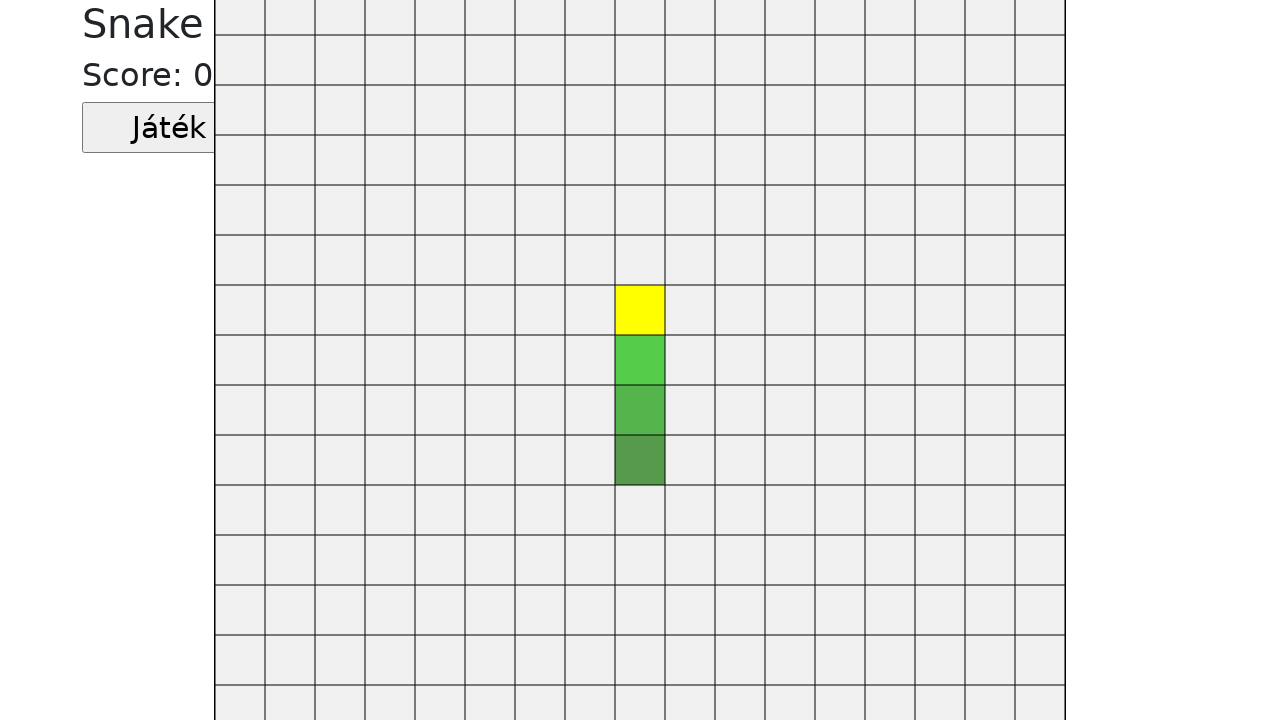

Clicked start button to begin the game at (169, 128) on .jatekGomb
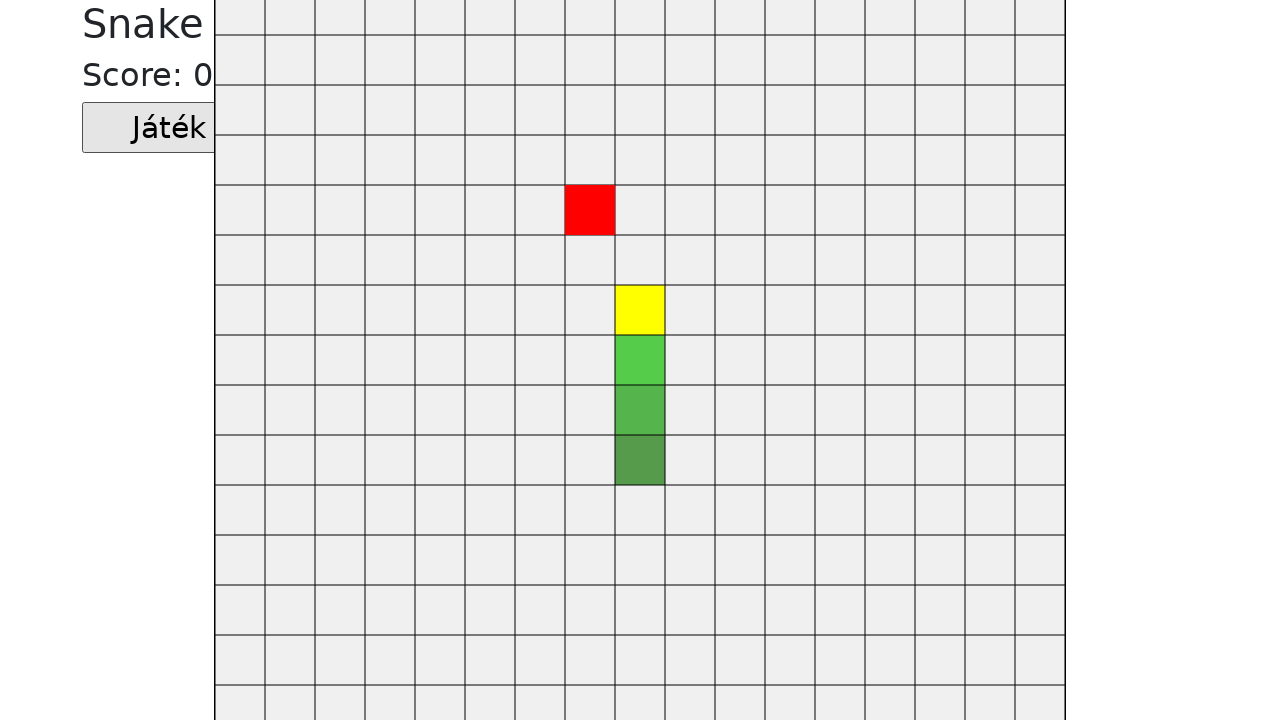

Pressed left arrow key to change snake direction left
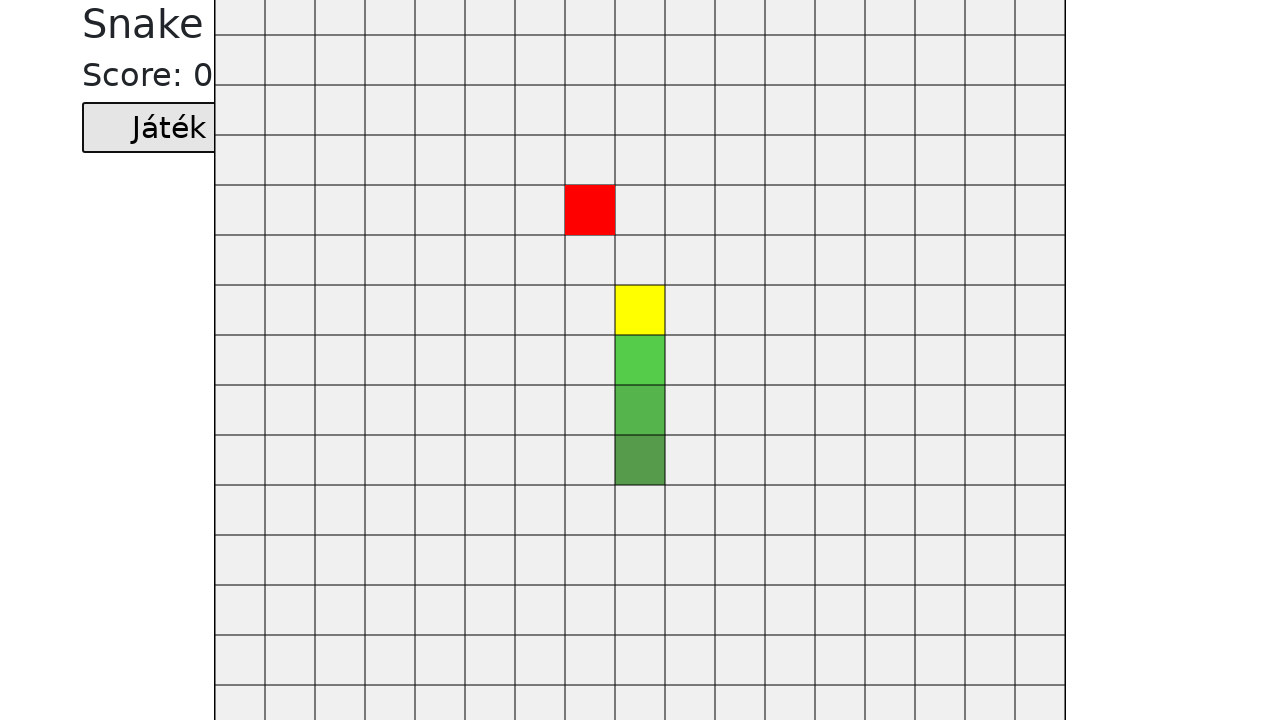

Waited 600ms for snake to respond to left arrow input
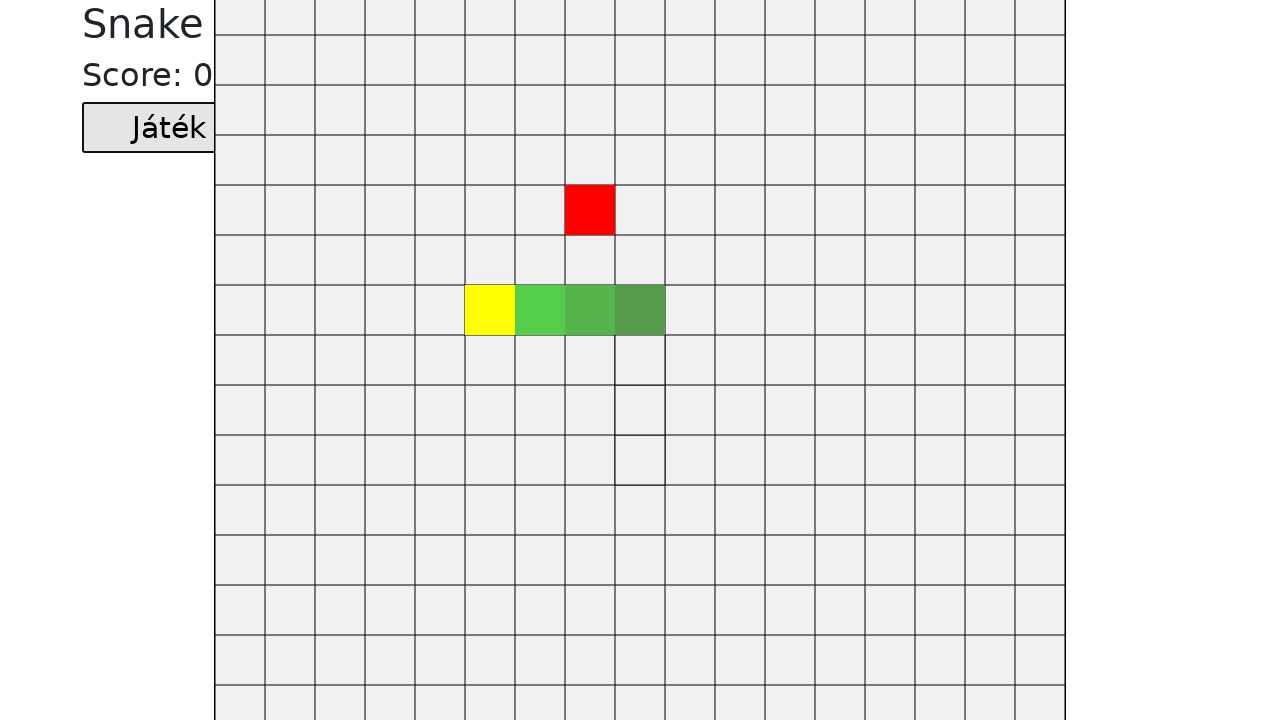

Pressed down arrow key to change snake direction down
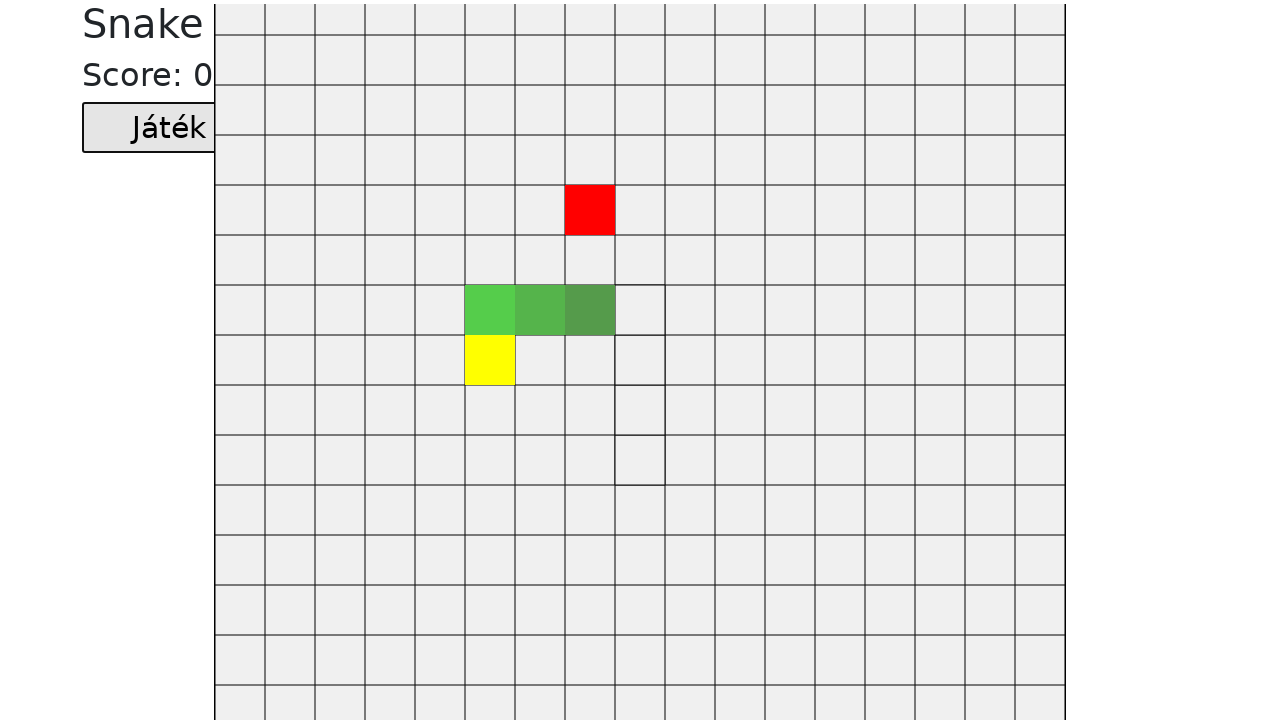

Waited 600ms for snake to respond to down arrow input
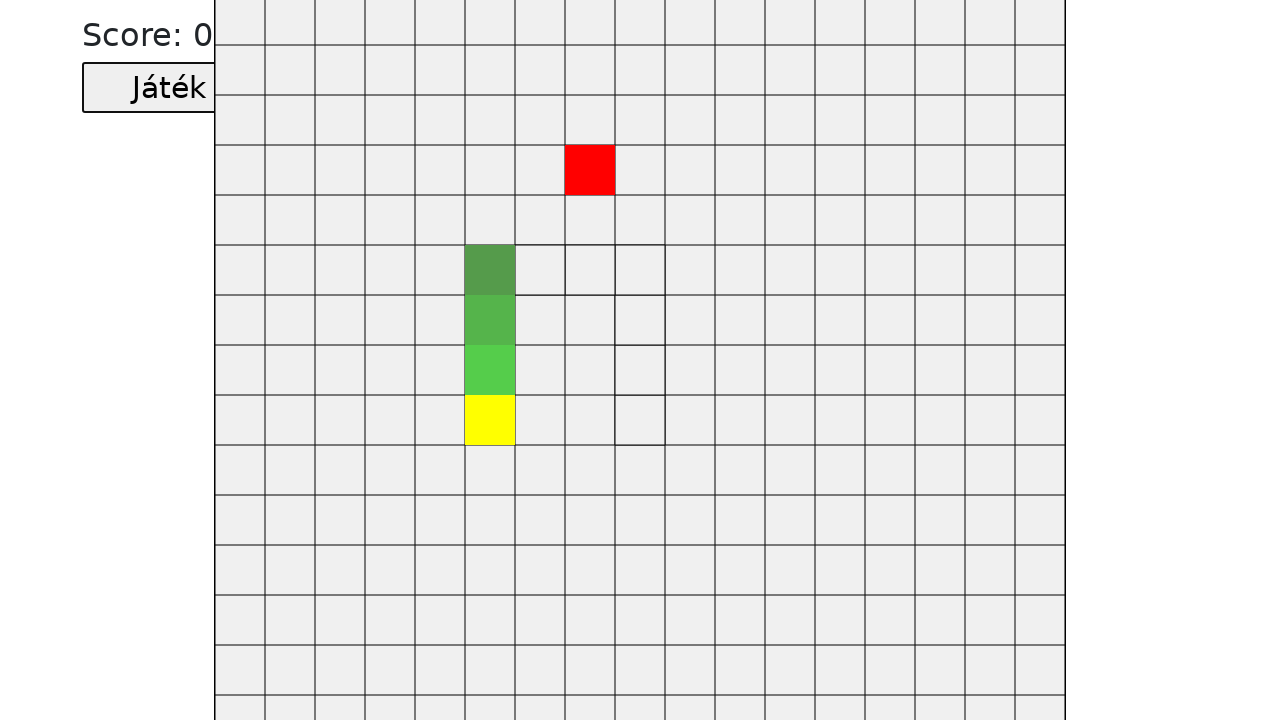

Pressed right arrow key to change snake direction right
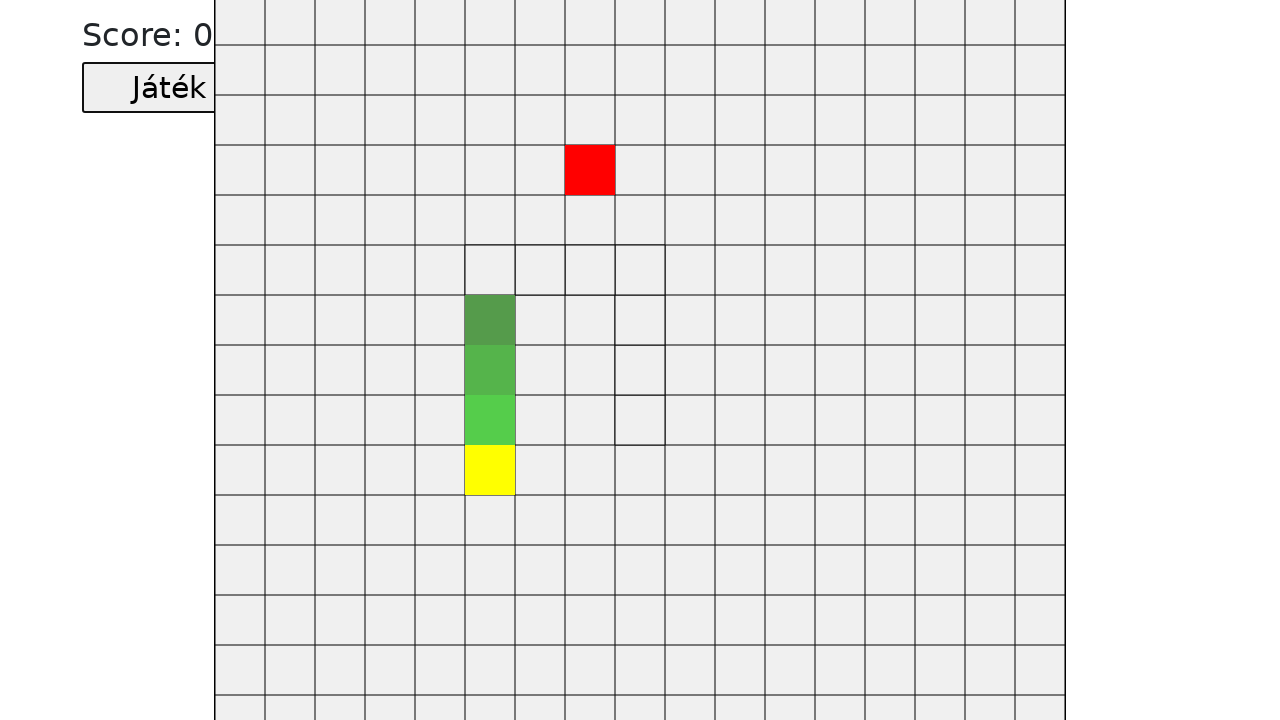

Waited 600ms for snake to respond to right arrow input
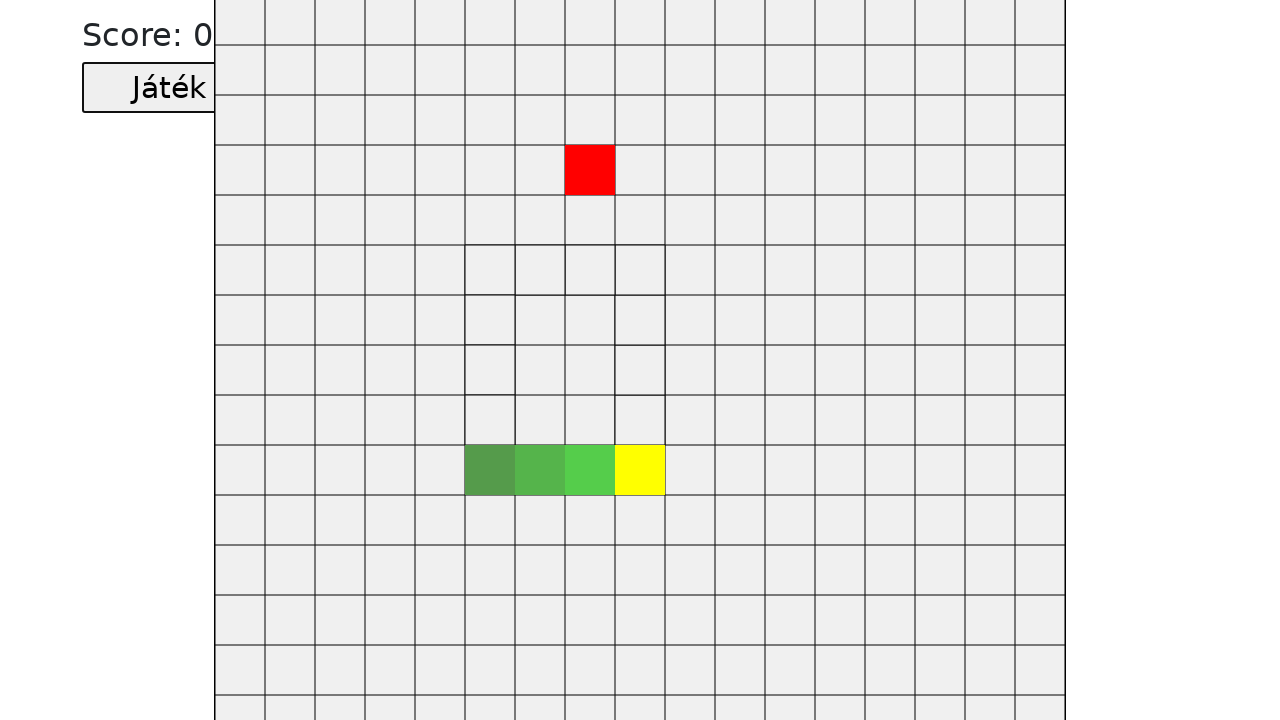

Pressed up arrow key to change snake direction up
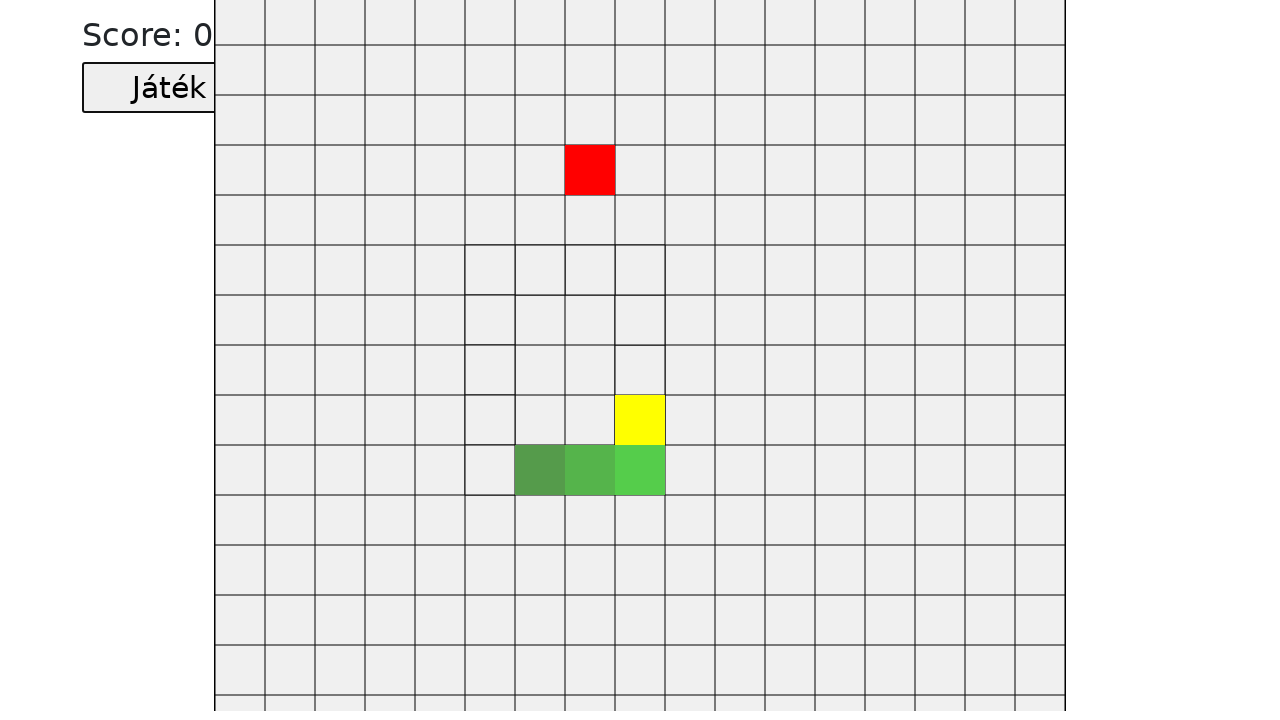

Waited 600ms for snake to respond to up arrow input
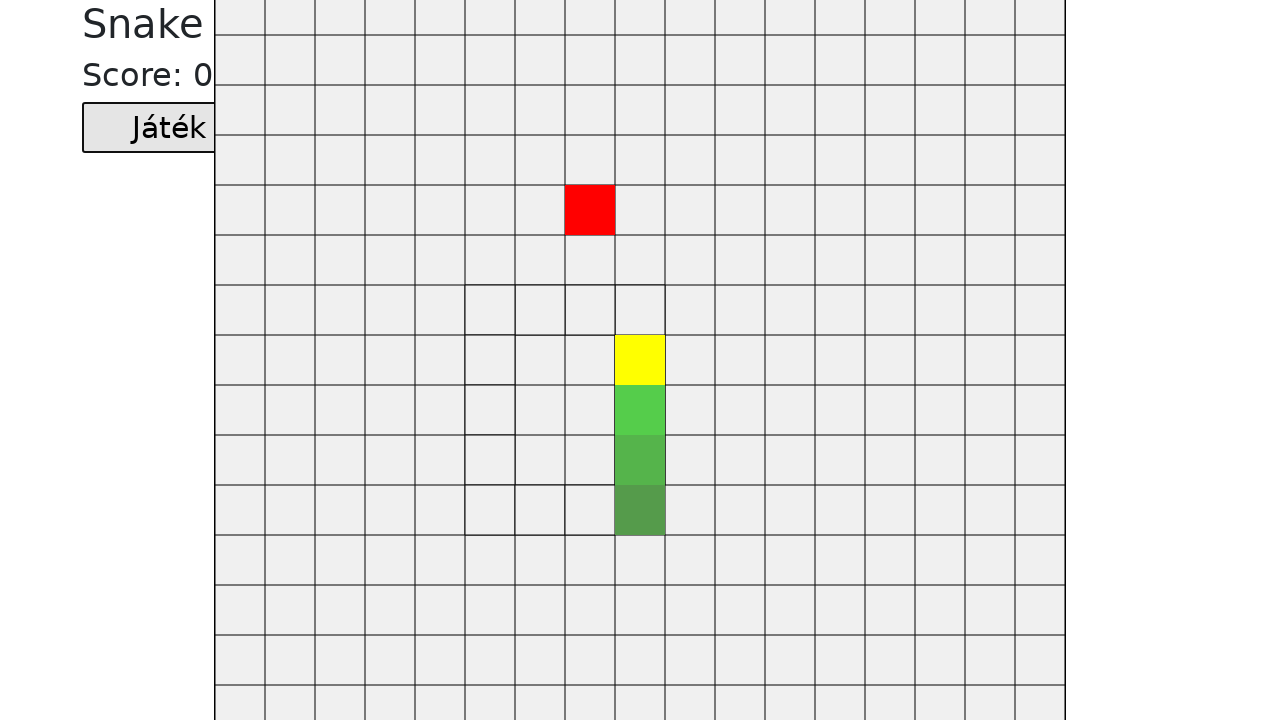

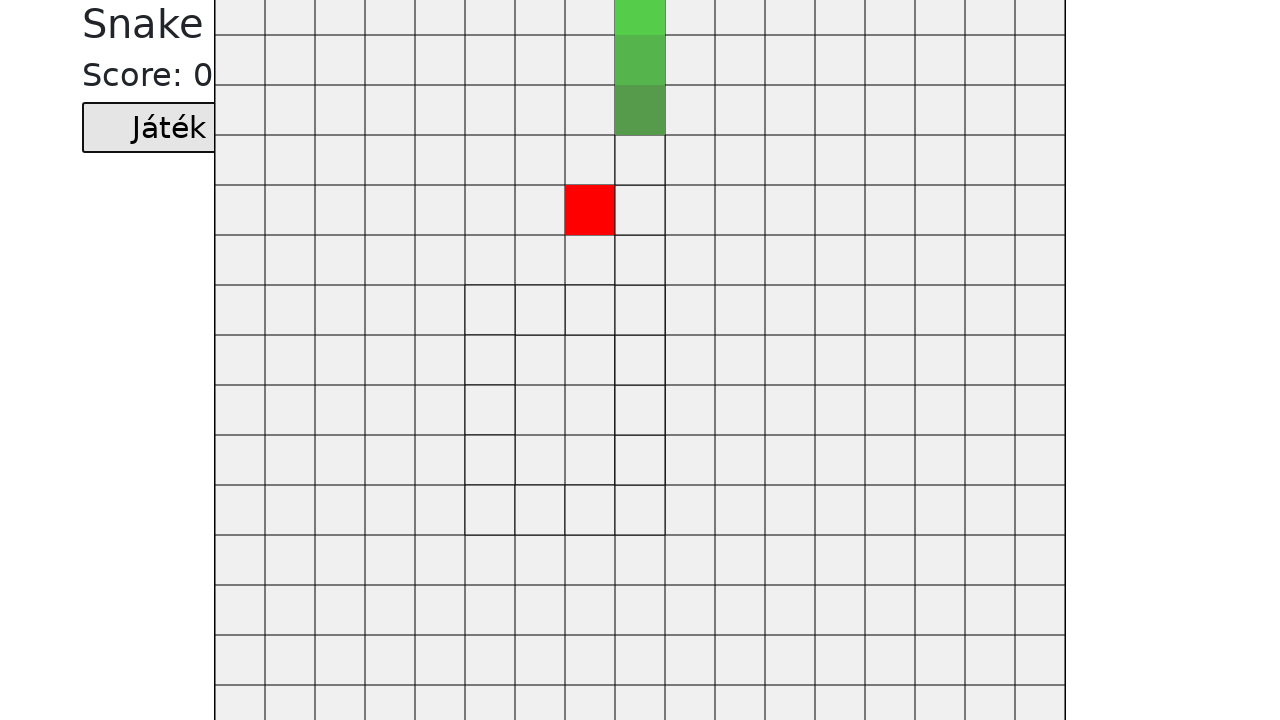